Tests jQuery UI datepicker functionality by clicking the calendar trigger icon and selecting a date

Starting URL: http://jqueryui.com/resources/demos/datepicker/icon-trigger.html

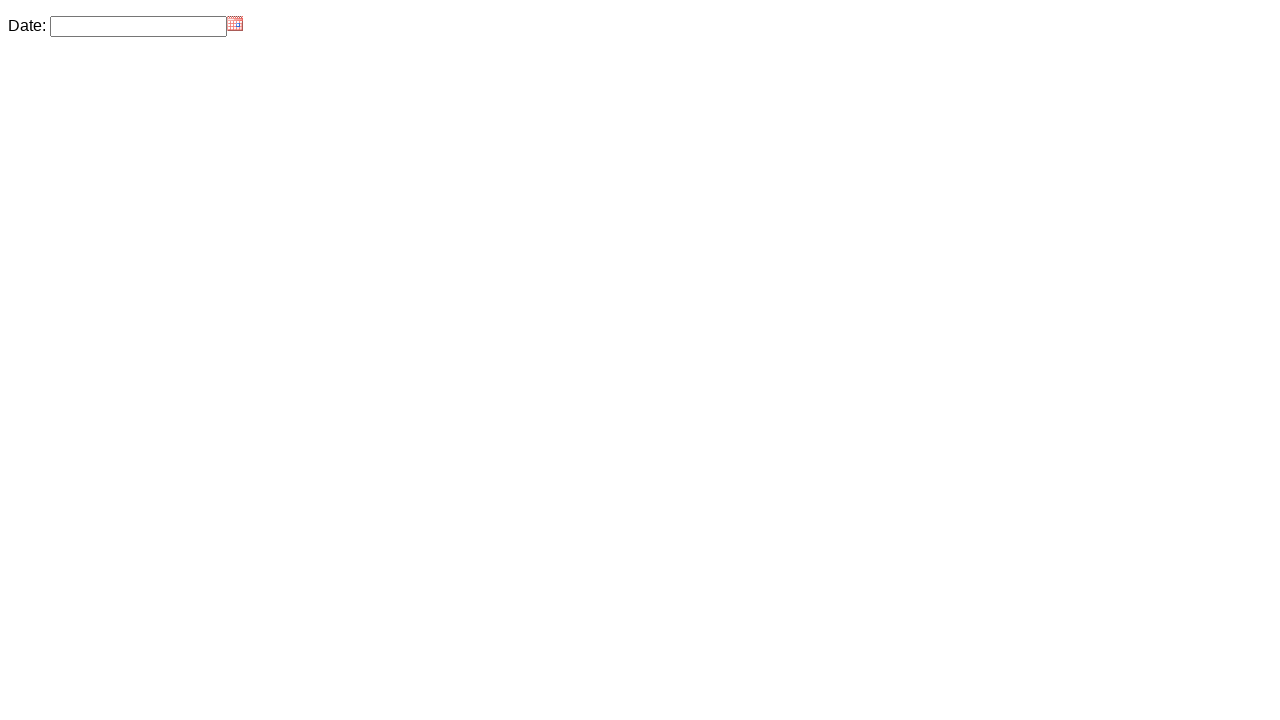

Clicked calendar trigger icon to open datepicker at (235, 24) on .ui-datepicker-trigger
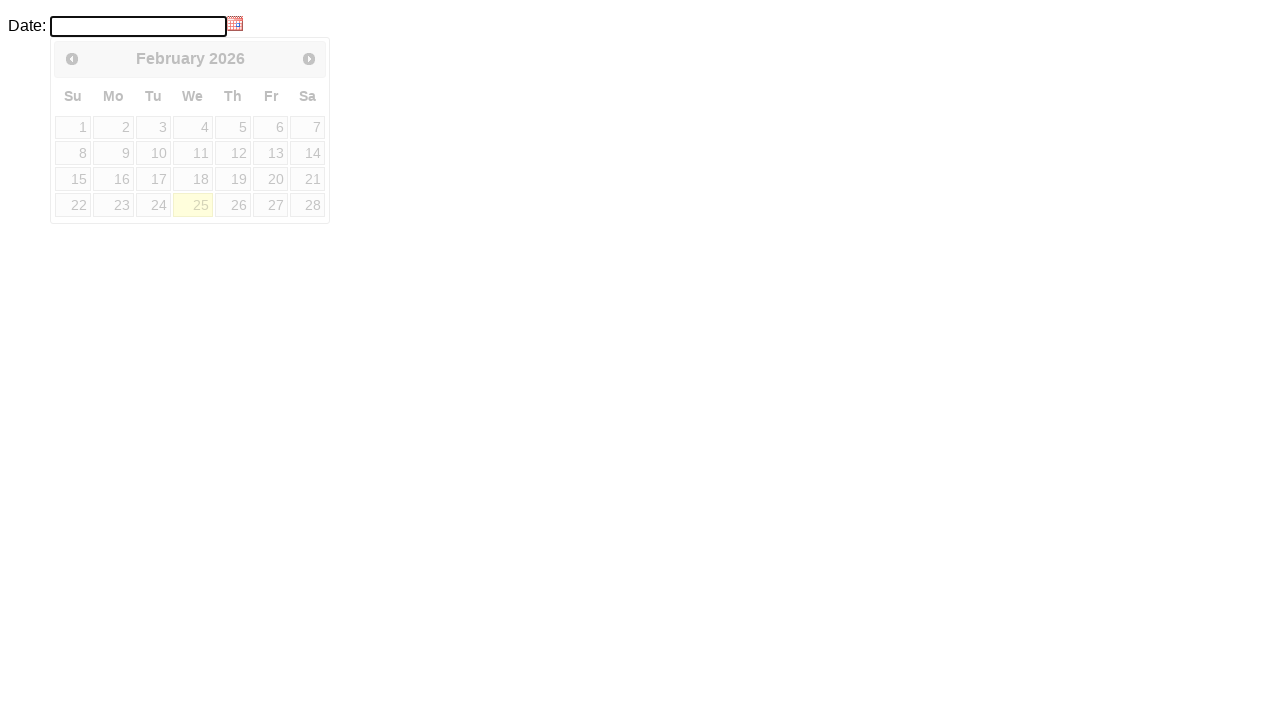

Datepicker calendar widget appeared
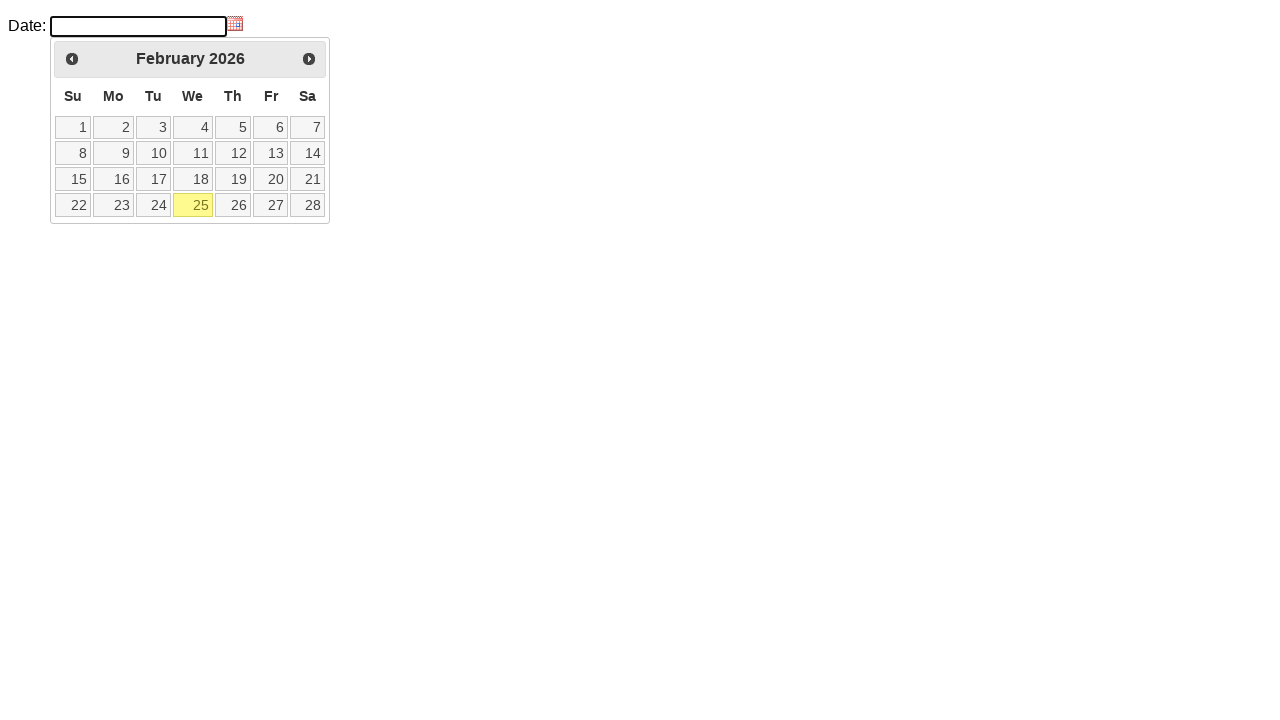

Selected date 25 from the calendar at (193, 205) on a:text('25')
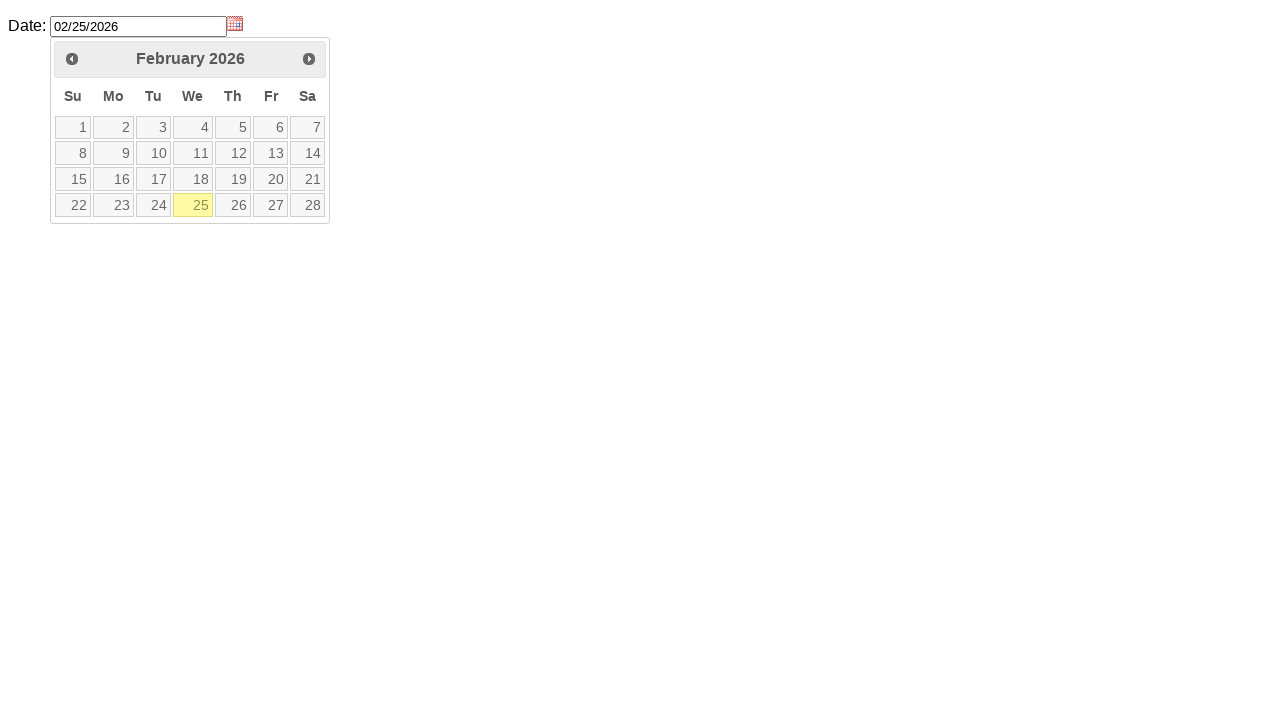

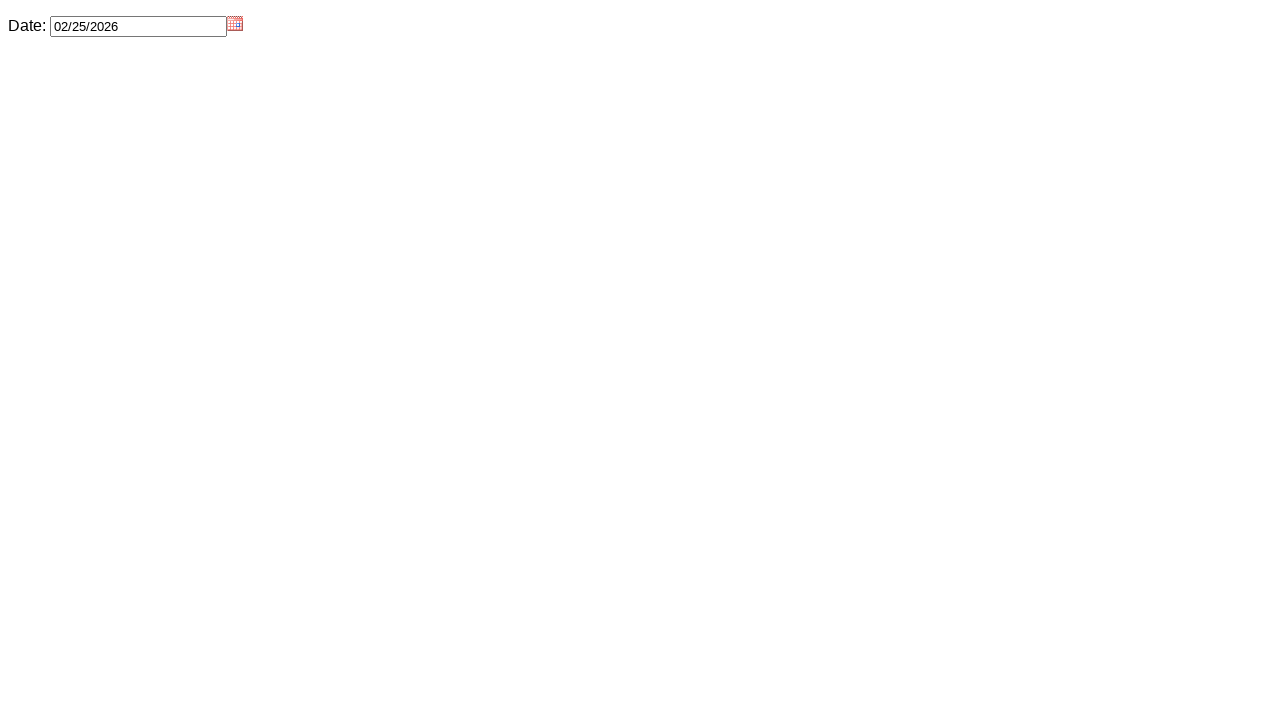